Tests scrolling to a button element and clicking it on a demo page that demonstrates JavaScript scroll functionality

Starting URL: https://SunInJuly.github.io/execute_script.html

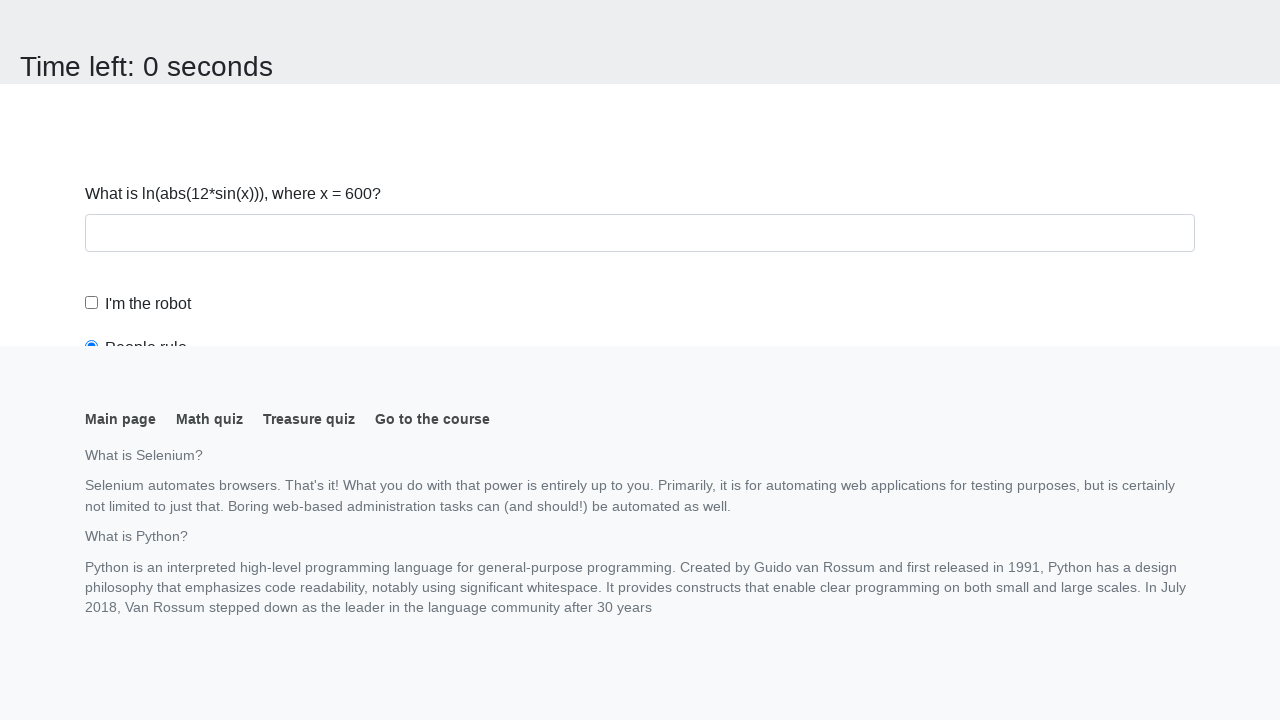

Navigated to execute_script demo page
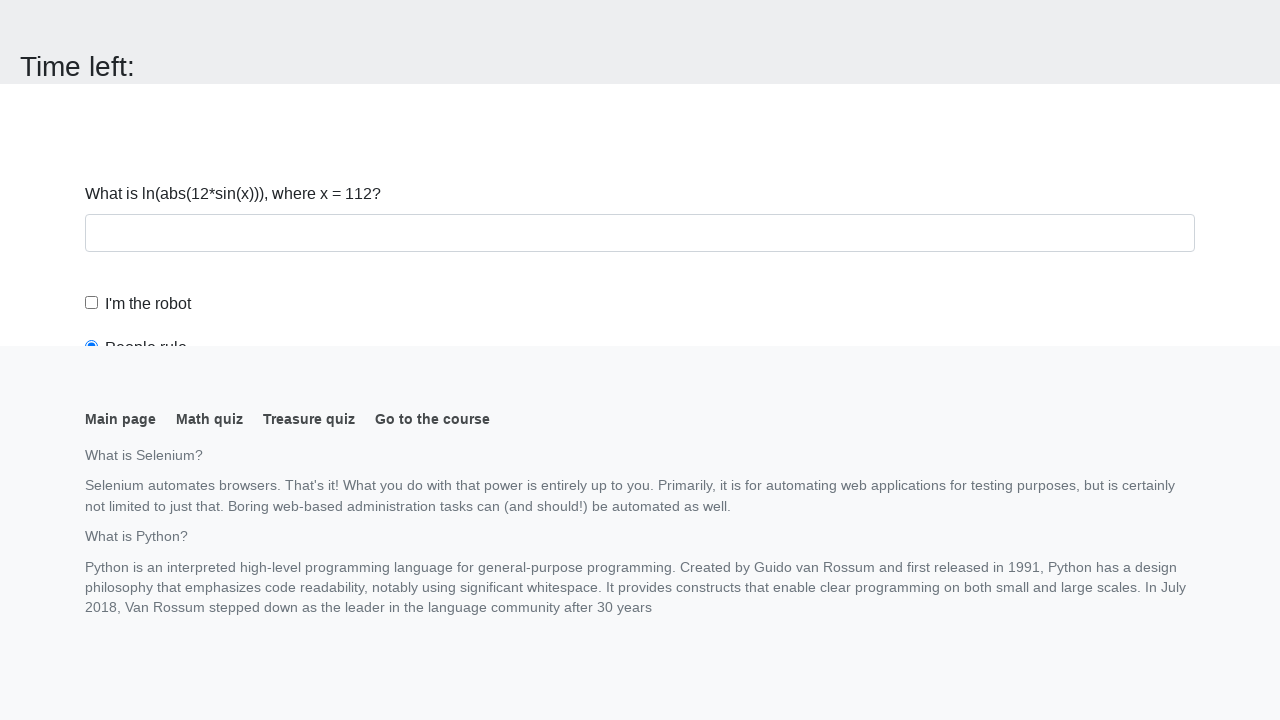

Located button element
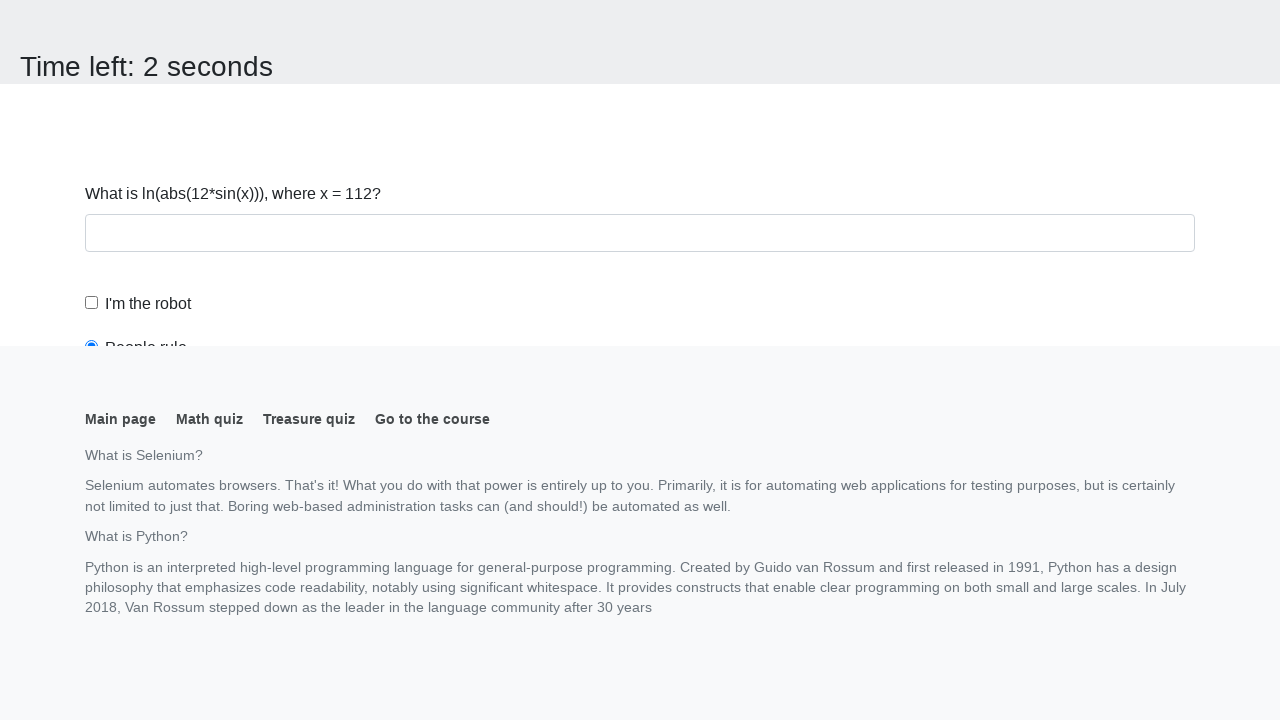

Scrolled button into view
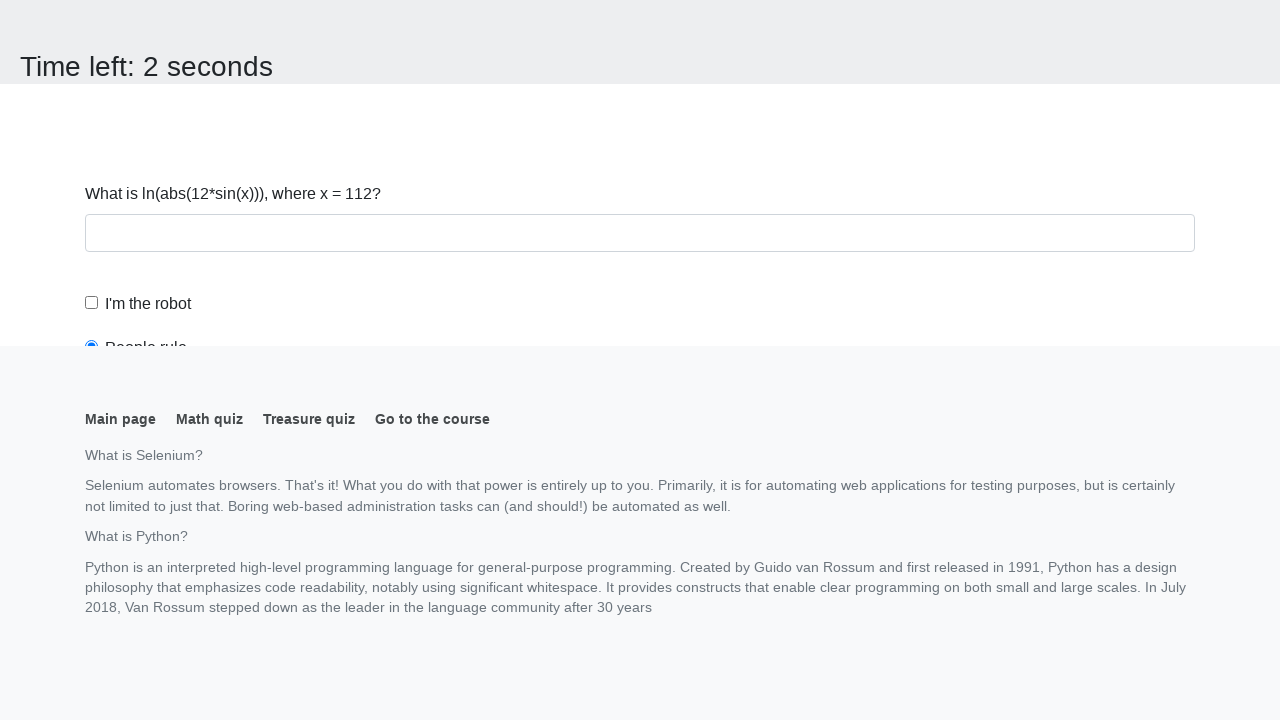

Clicked the button element at (123, 20) on button
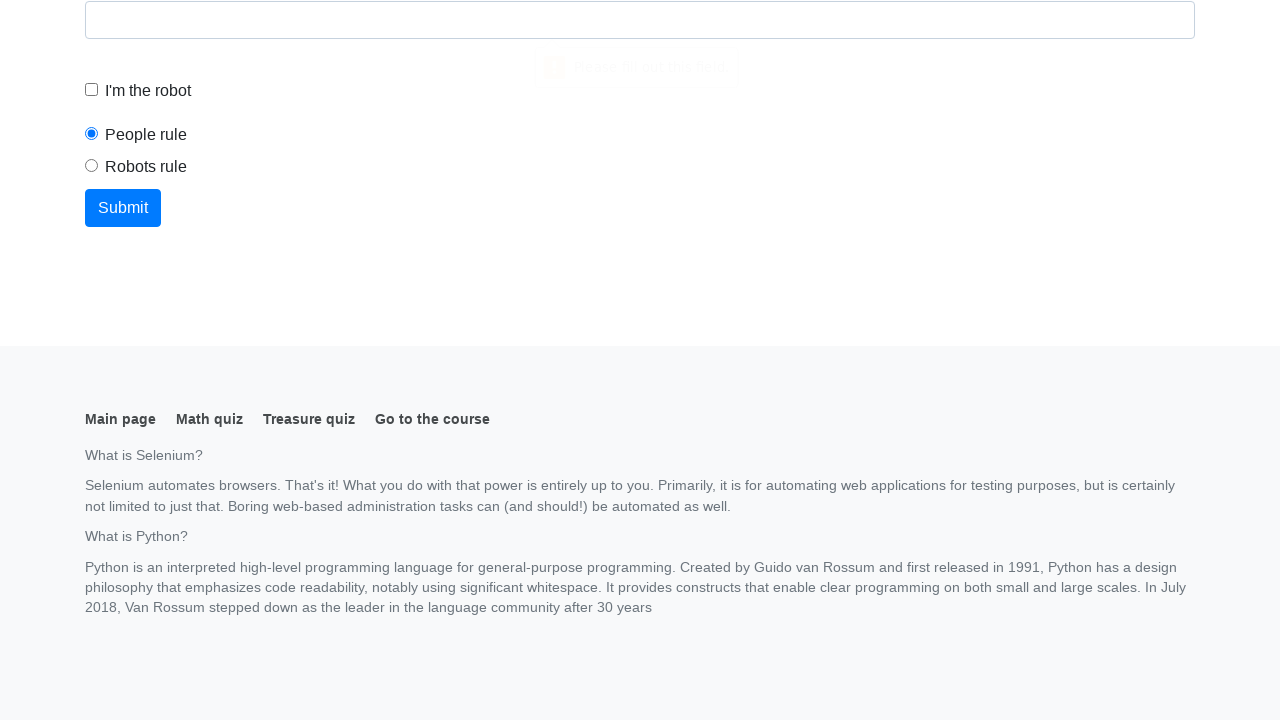

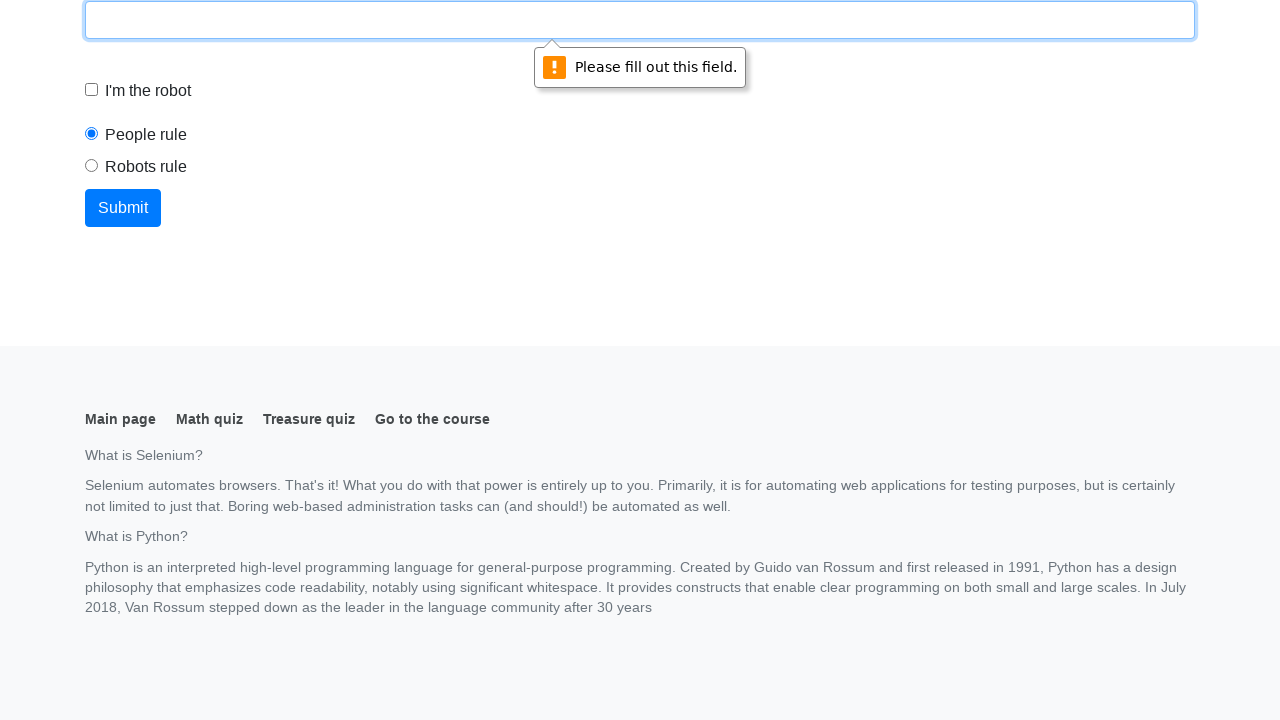